Tests flight booking flow on BlazeDemo by selecting departure and destination cities, choosing a flight, and completing the purchase form with passenger and payment details

Starting URL: http://www.blazedemo.com/

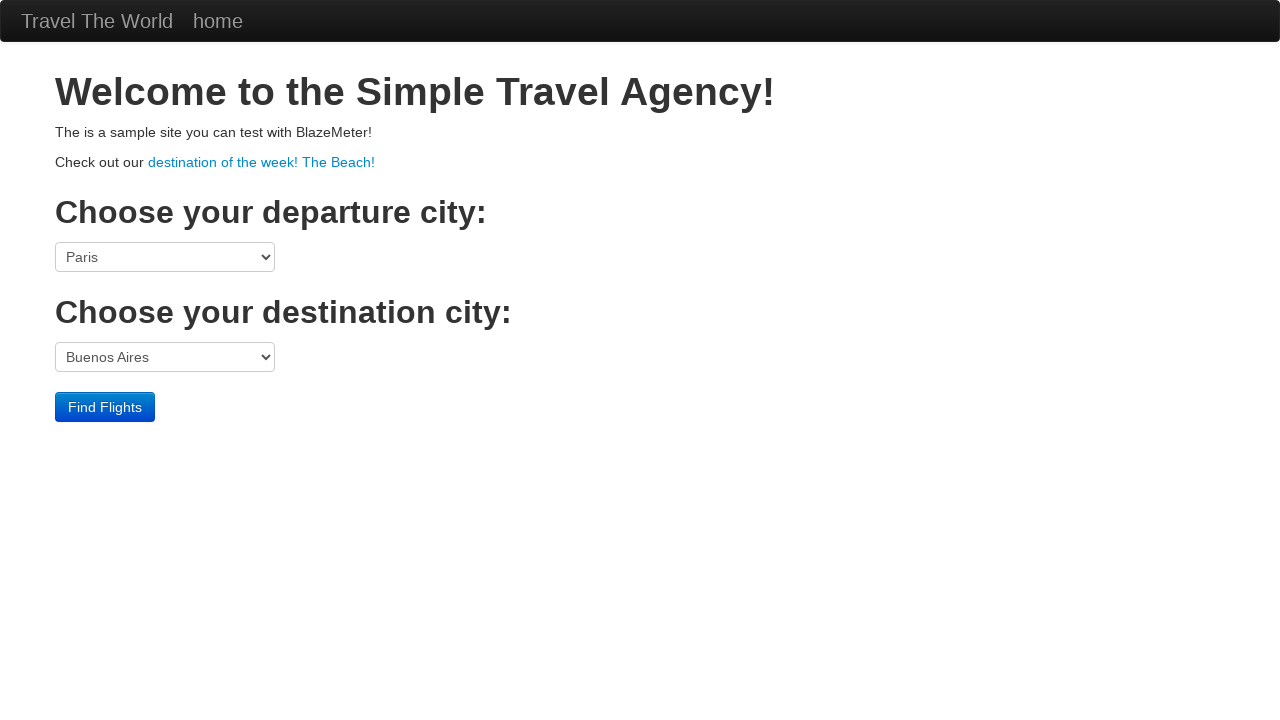

Selected Boston as departure city from dropdown on select[name='fromPort']
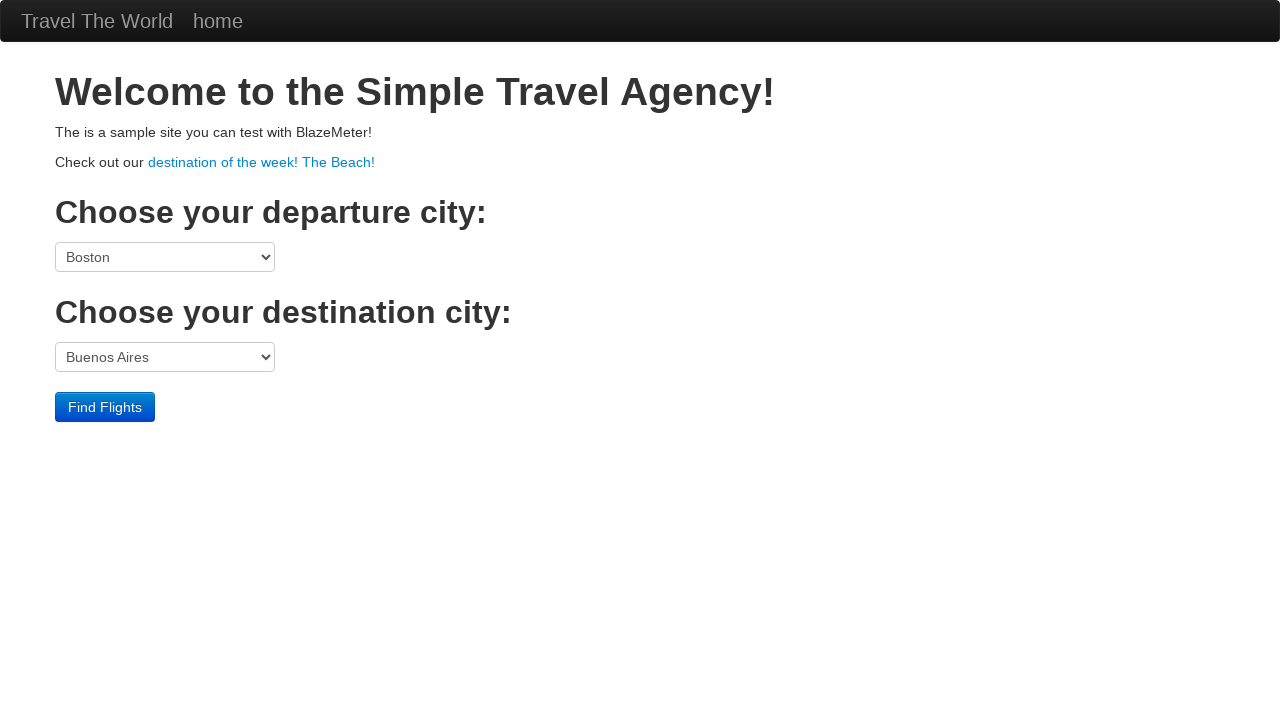

Selected Rome as destination city from dropdown on select[name='toPort']
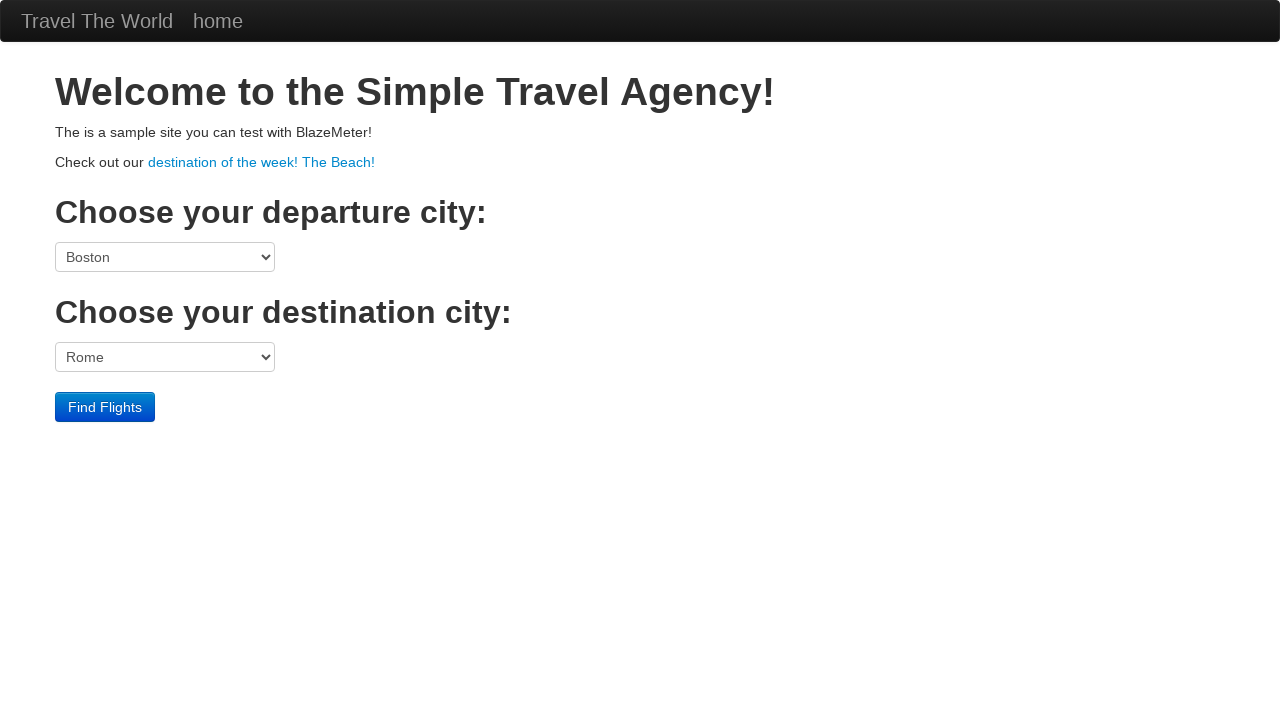

Clicked Find Flights button to search for available flights at (105, 407) on input[value='Find Flights']
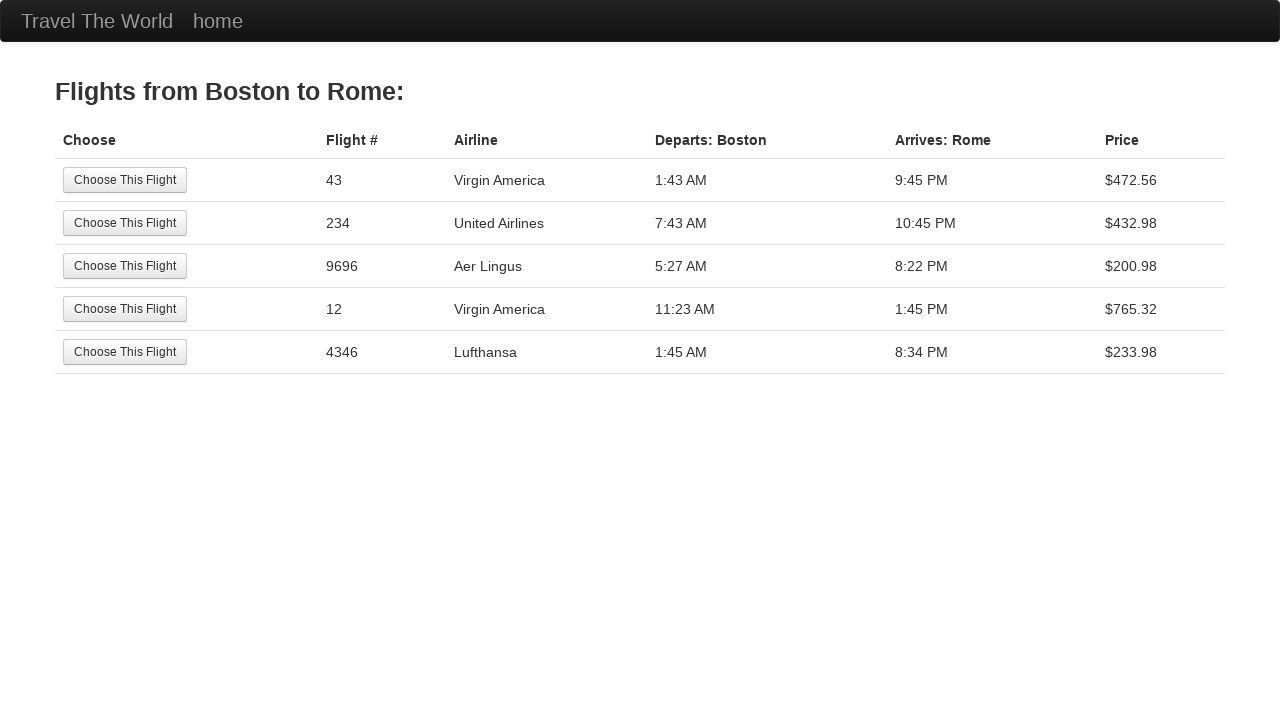

Selected the first available flight from search results at (125, 180) on input[value='Choose This Flight']
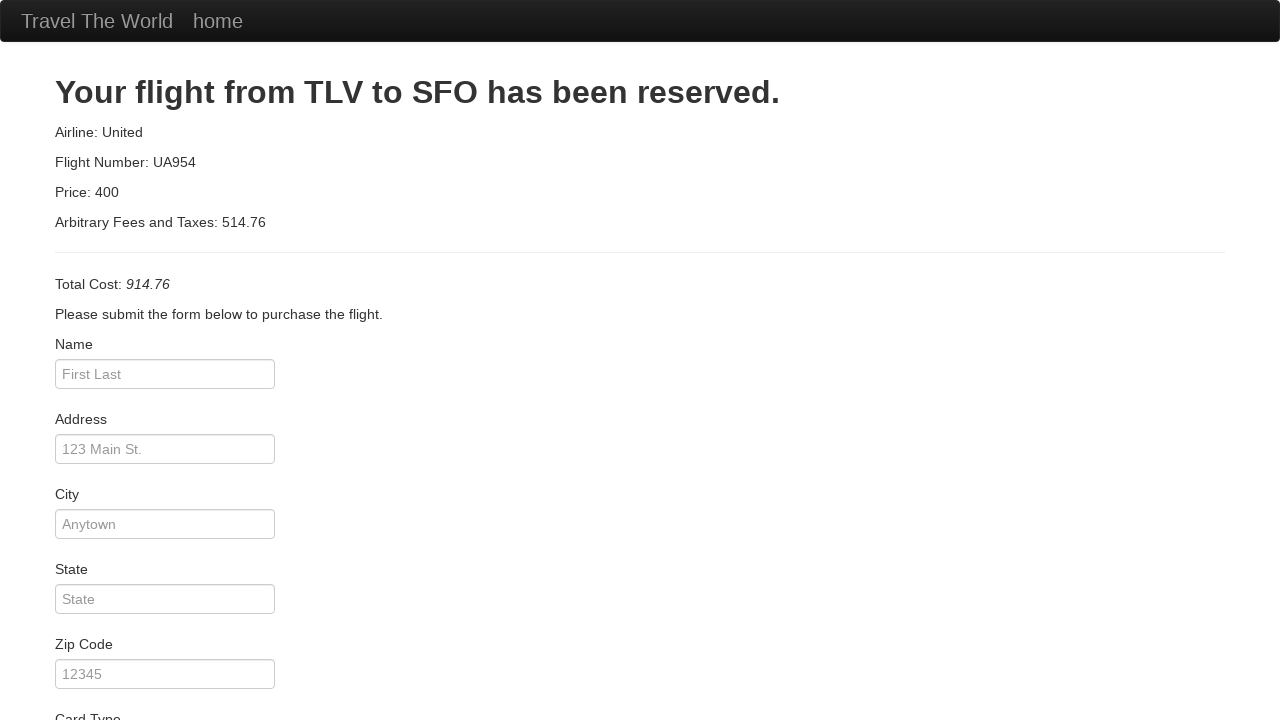

Entered passenger name 'John Smith' on input[name='inputName']
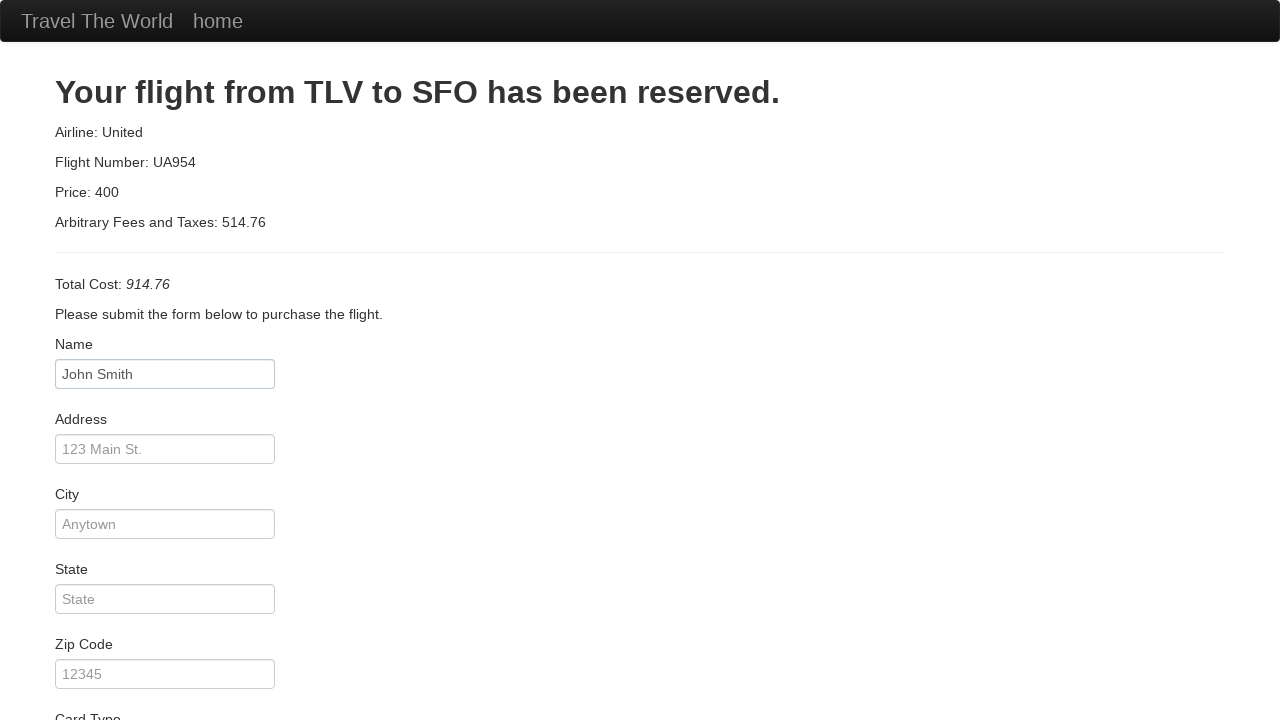

Entered passenger address '123 Main Street' on input[name='address']
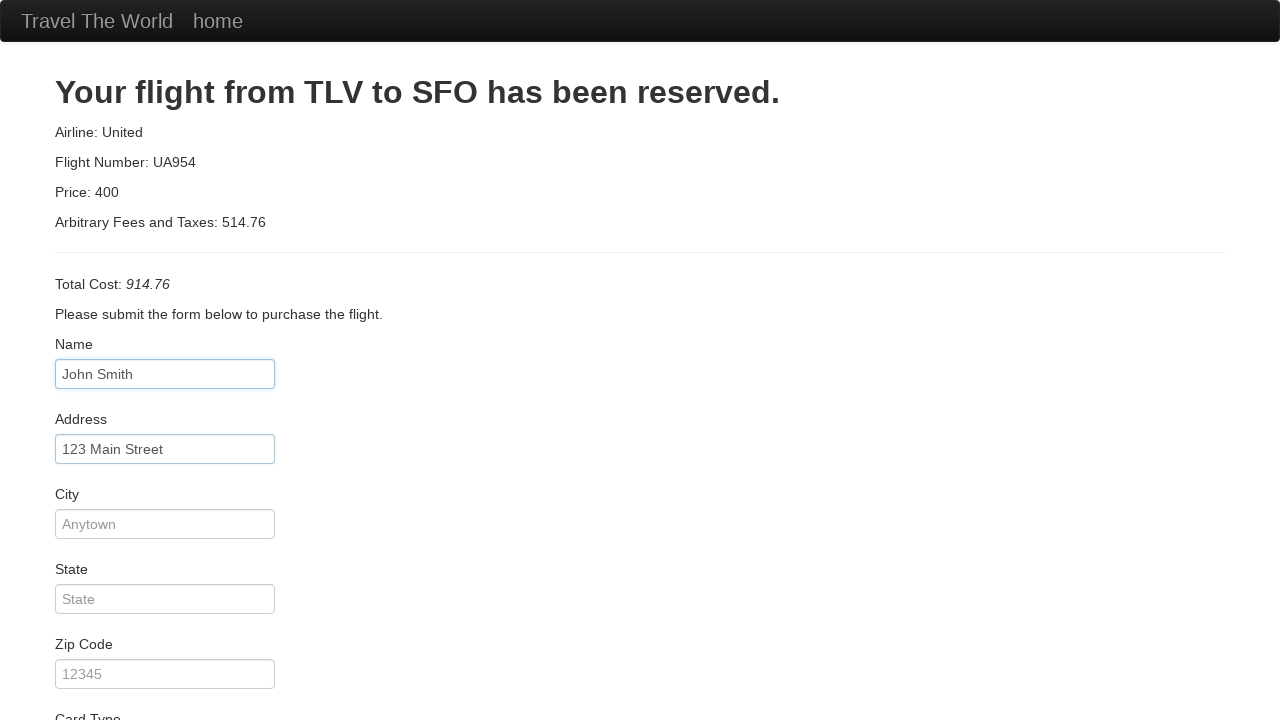

Entered passenger city 'Boston' on input[name='city']
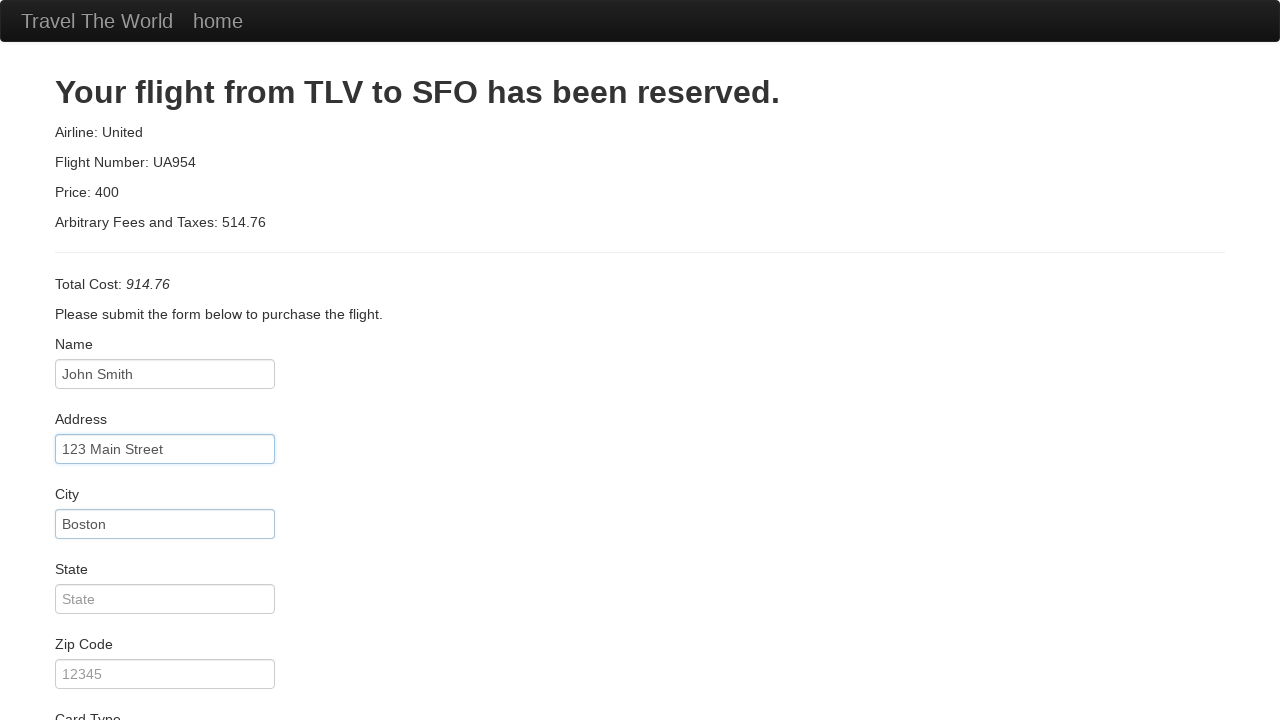

Entered passenger state 'Massachusetts' on input[name='state']
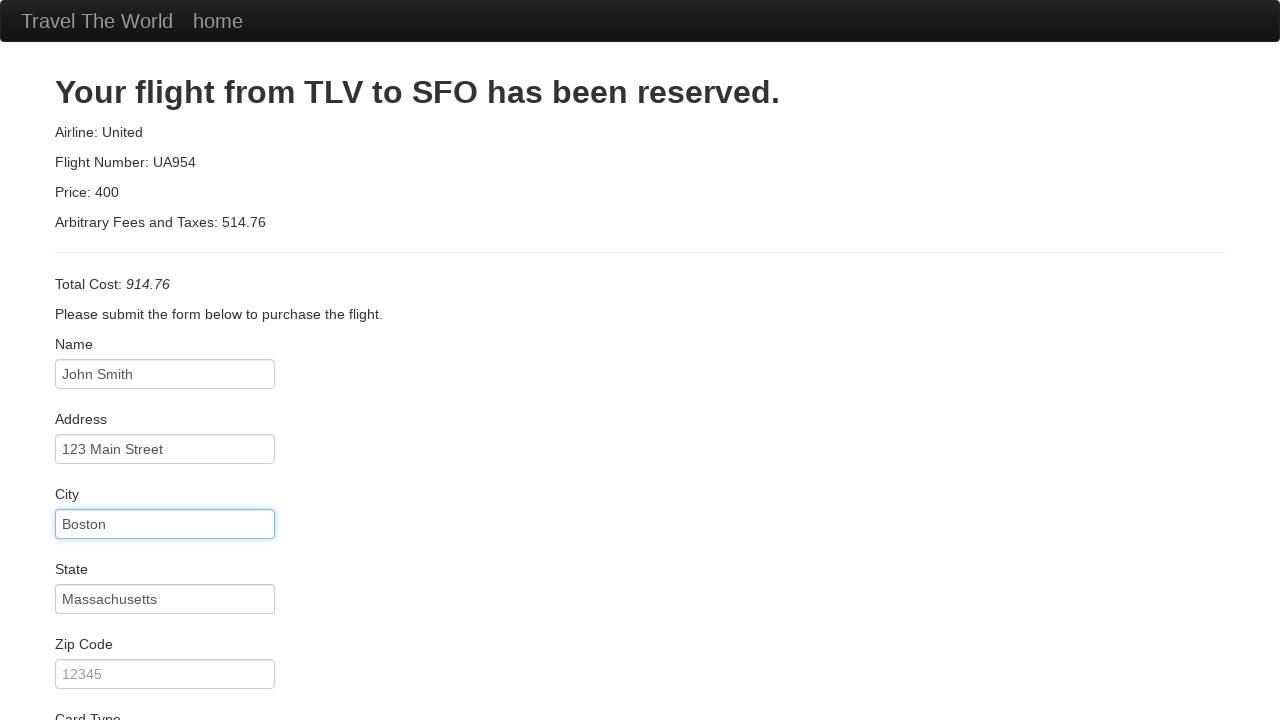

Entered passenger zip code '02134' on input[name='zipCode']
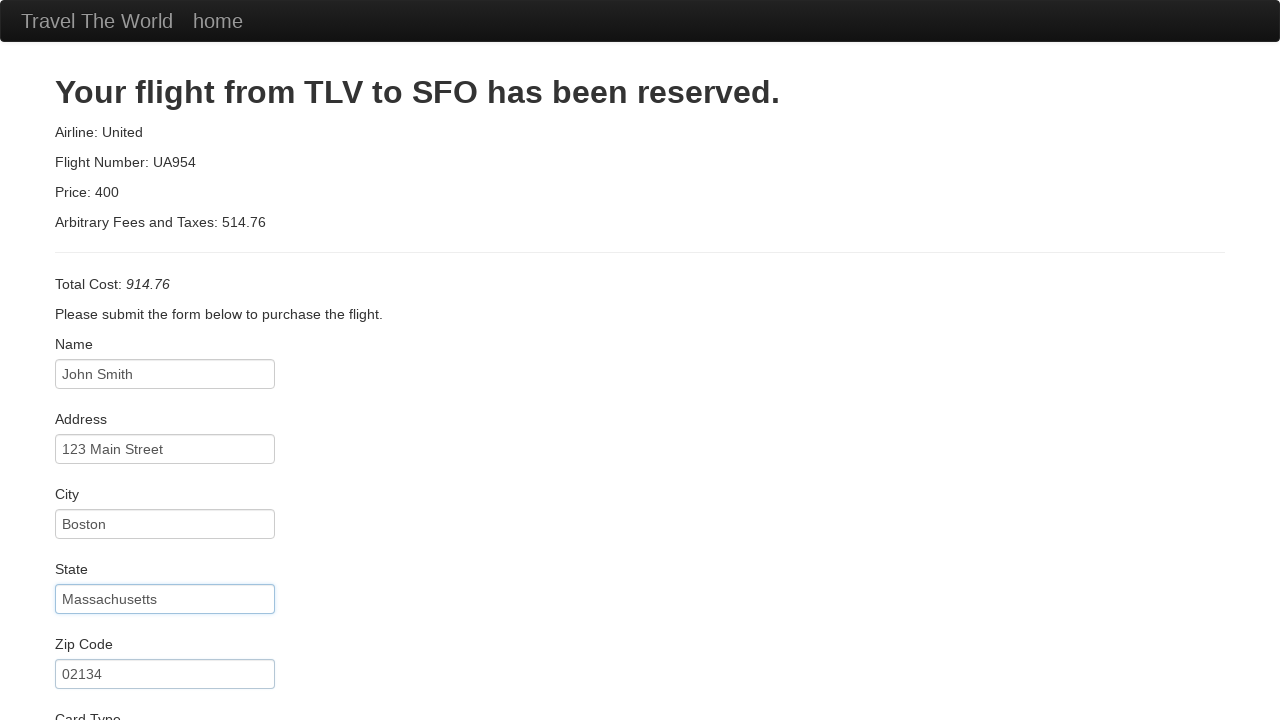

Selected Visa as card type on select[name='cardType']
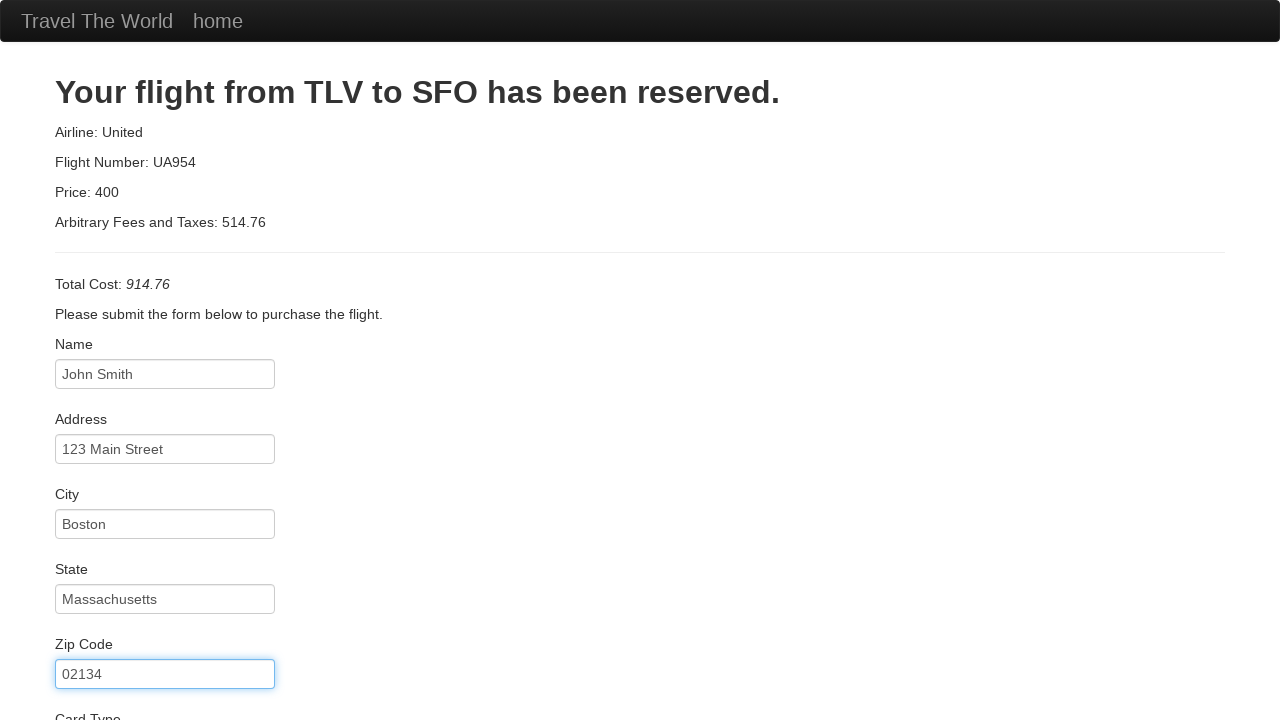

Entered credit card number on input[name='creditCardNumber']
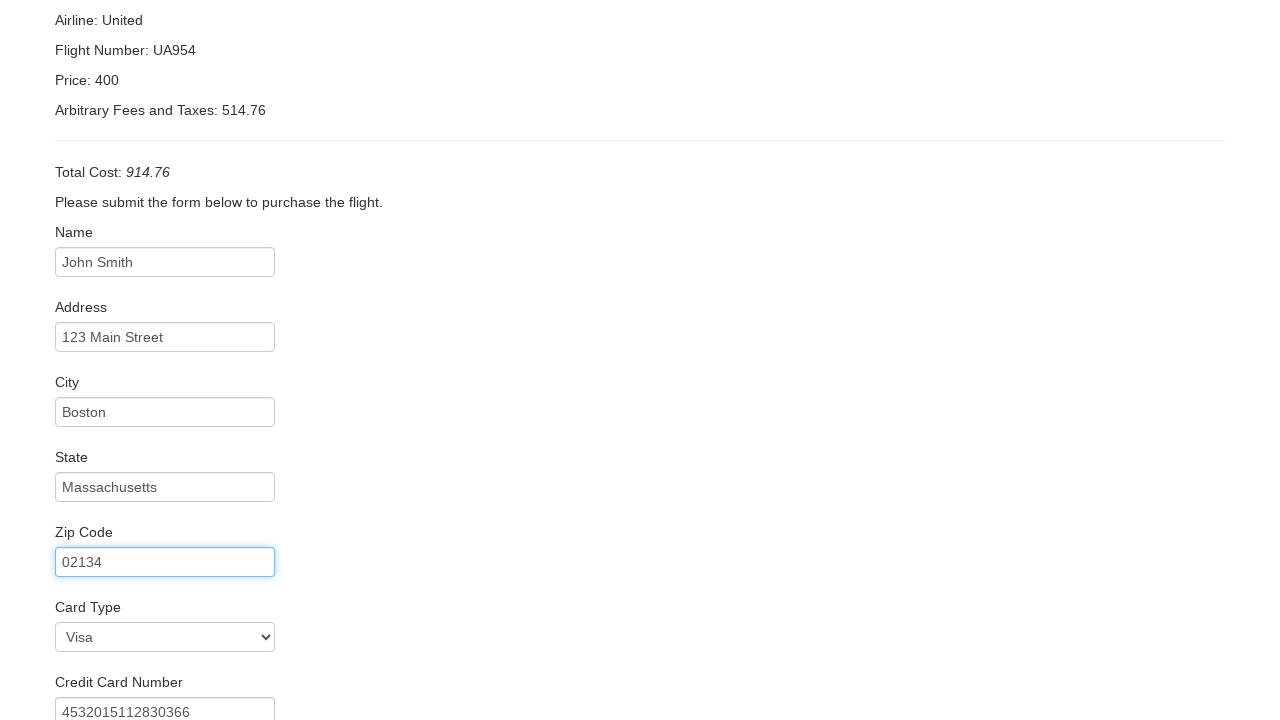

Entered credit card expiration month '12' on input[name='creditCardMonth']
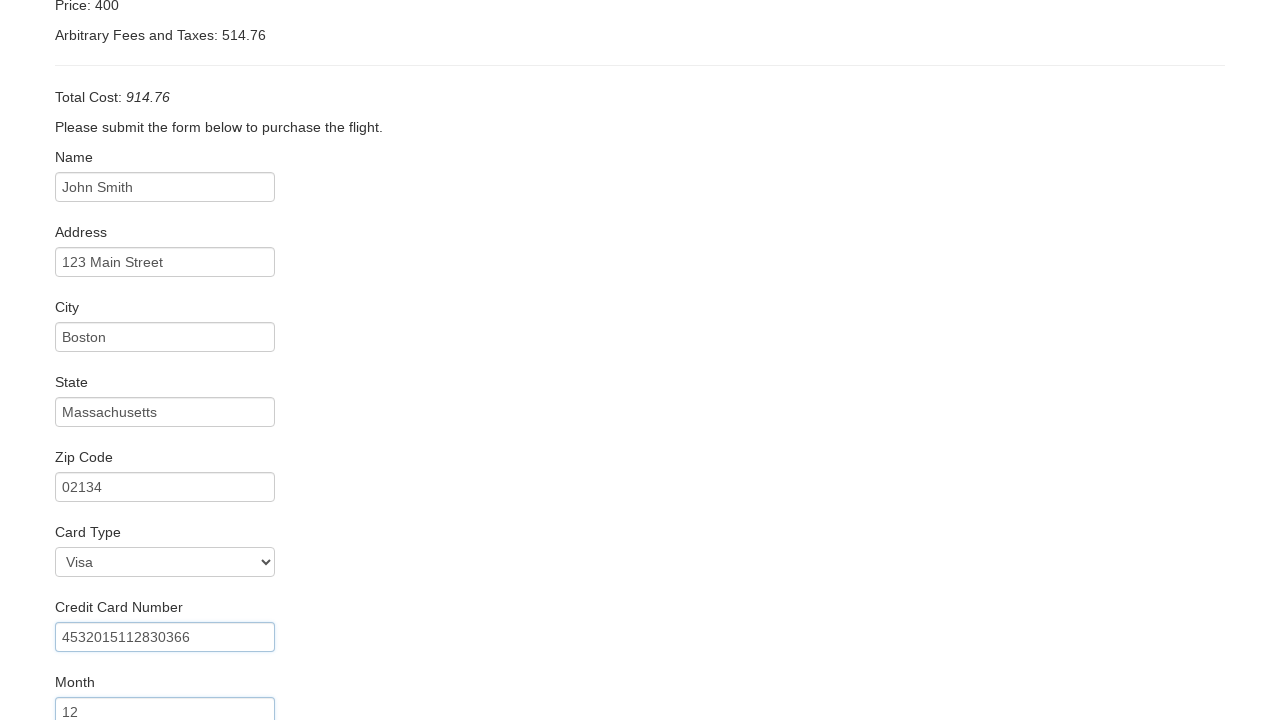

Entered credit card expiration year '2025' on input[name='creditCardYear']
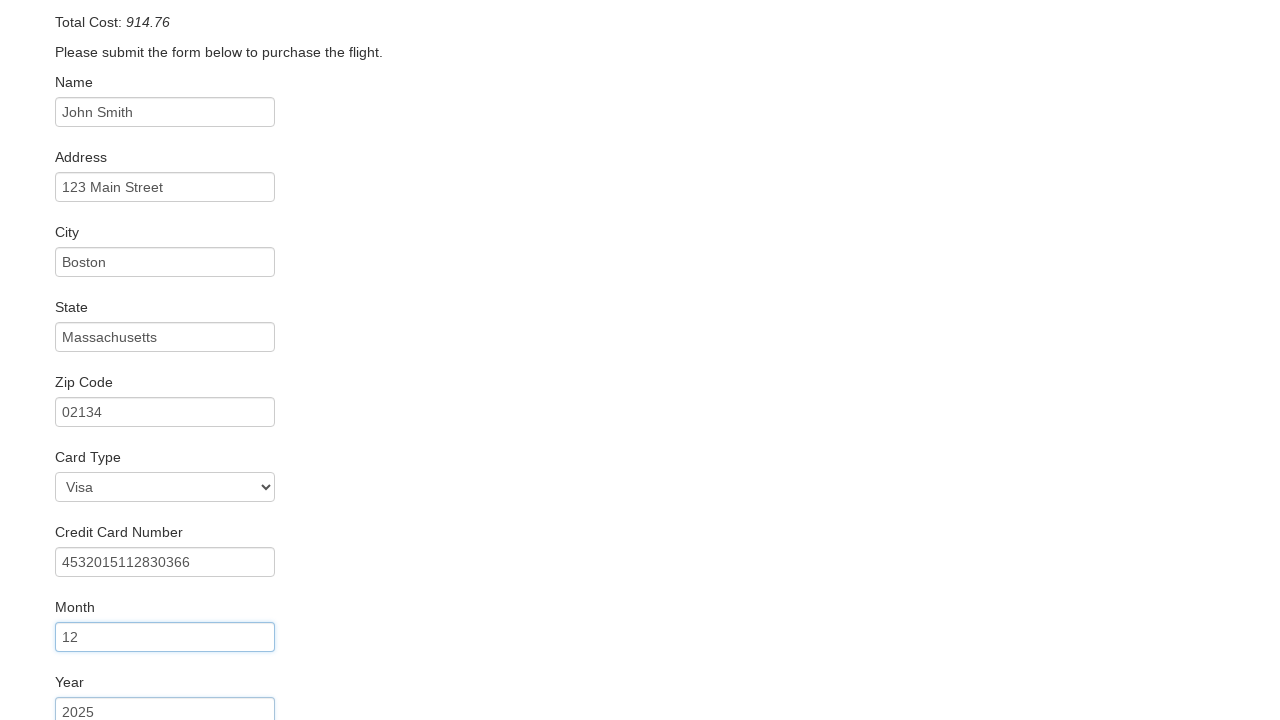

Entered name on card 'John Smith' on input[name='nameOnCard']
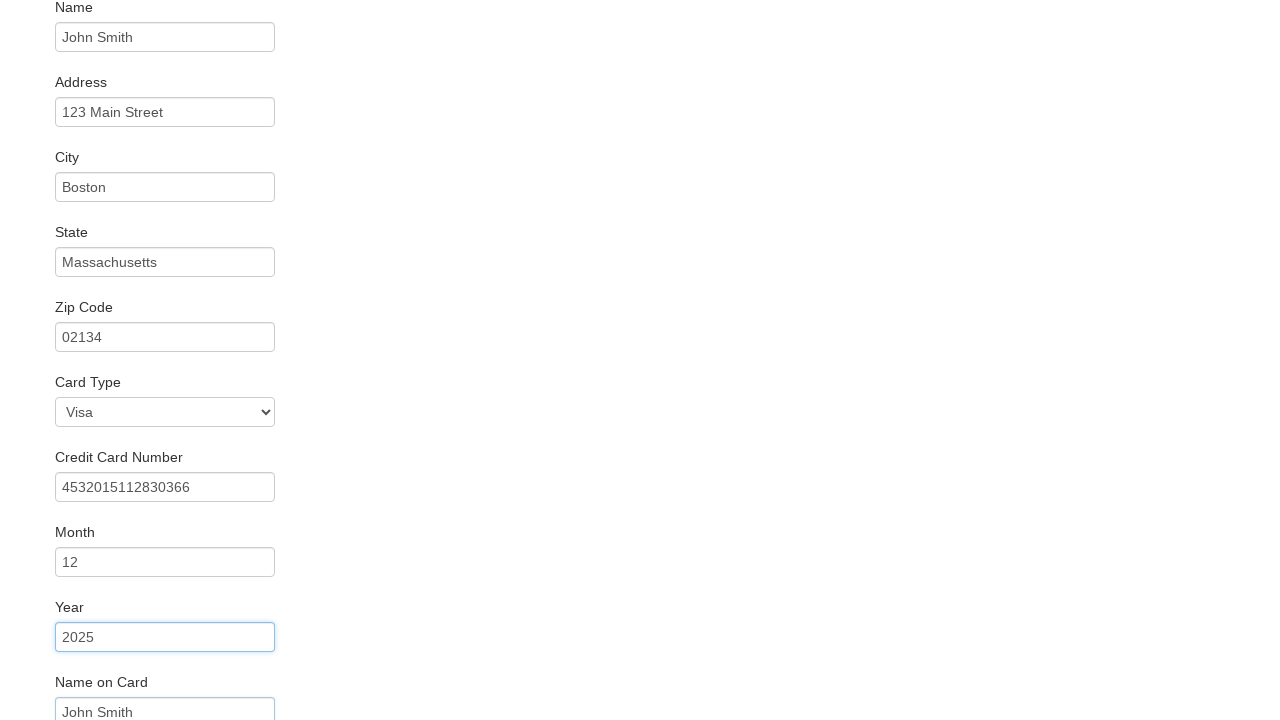

Checked remember me checkbox at (62, 656) on input[name='rememberMe']
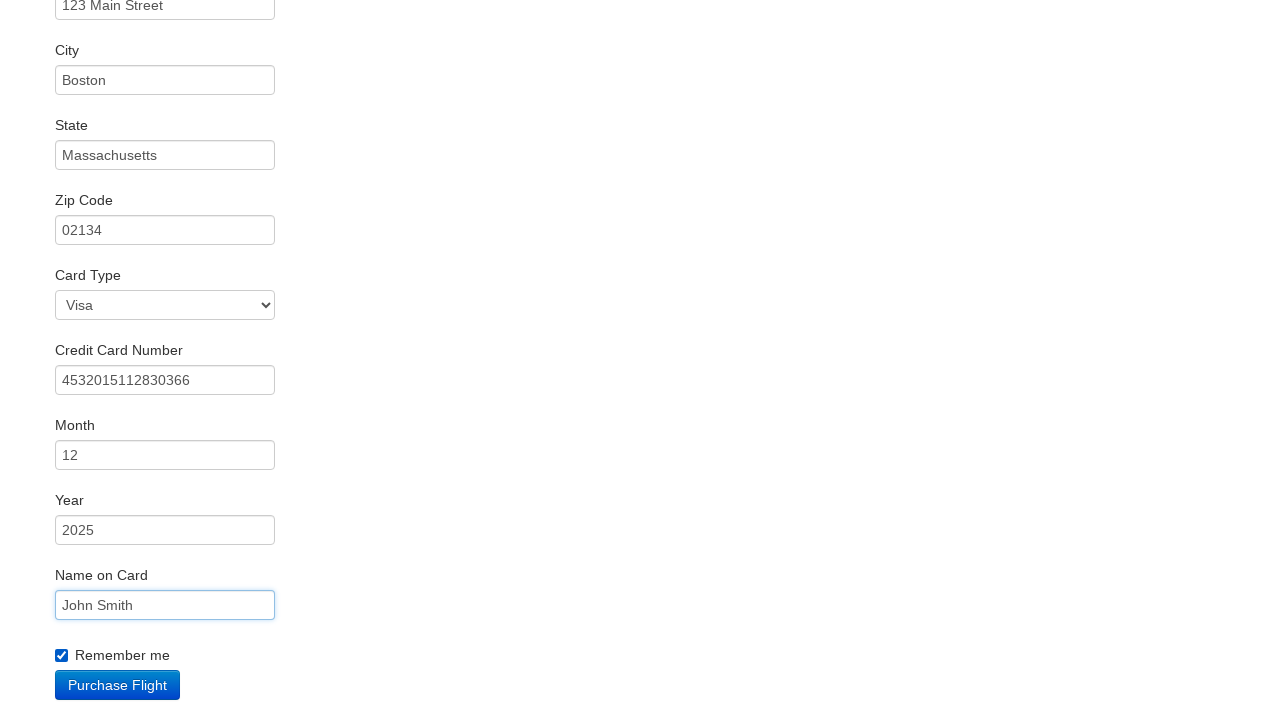

Clicked Purchase Flight button to complete the transaction at (118, 685) on input[value='Purchase Flight']
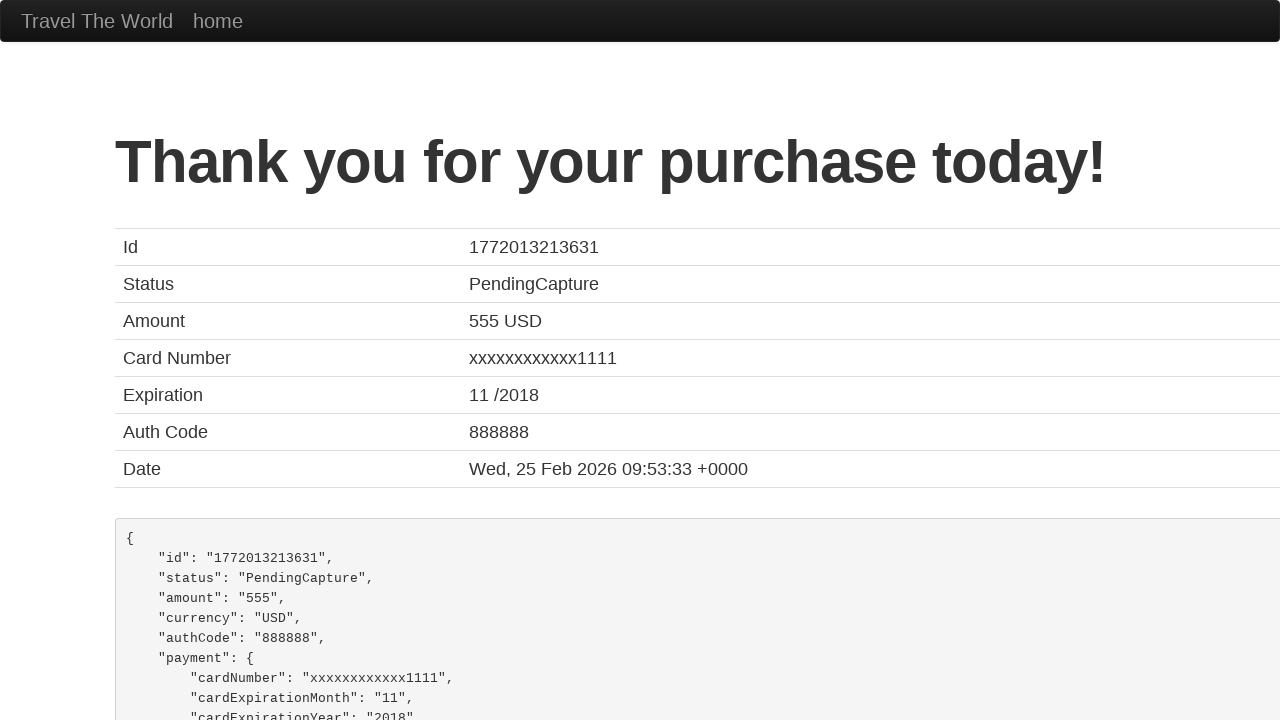

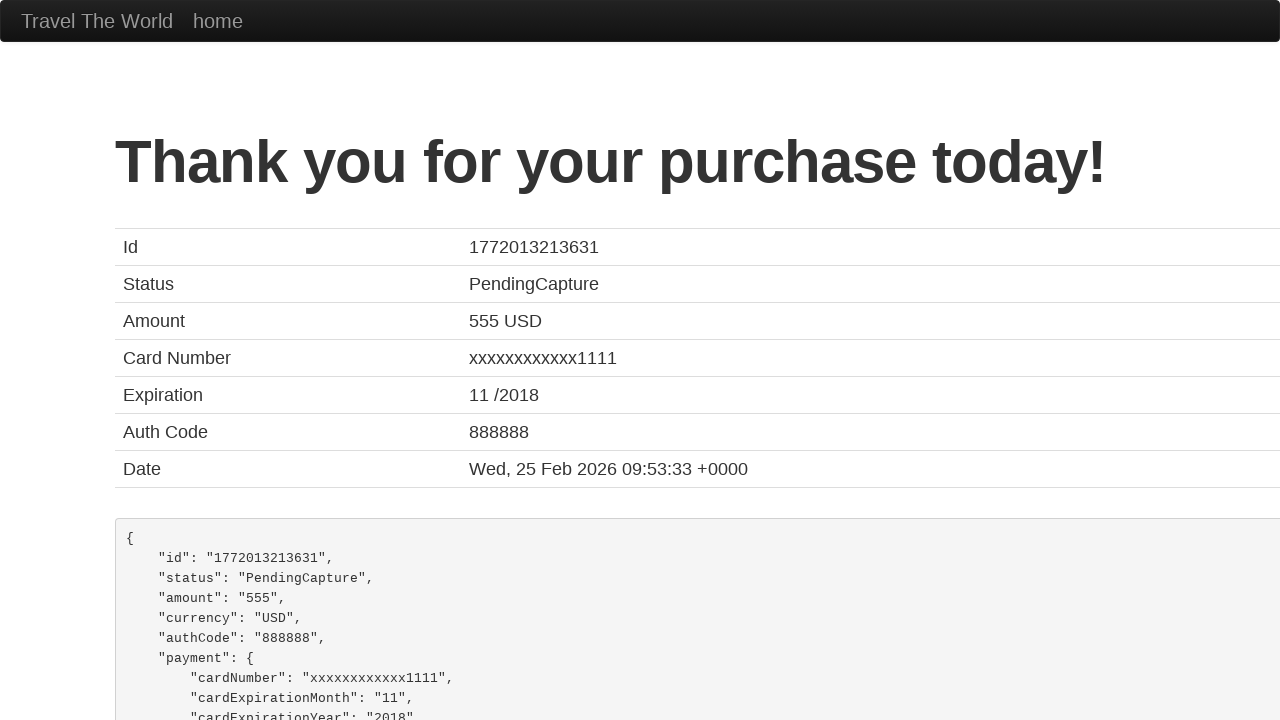